Tests clicking the second checkbox to uncheck it and verifies it becomes unchecked

Starting URL: http://the-internet.herokuapp.com/

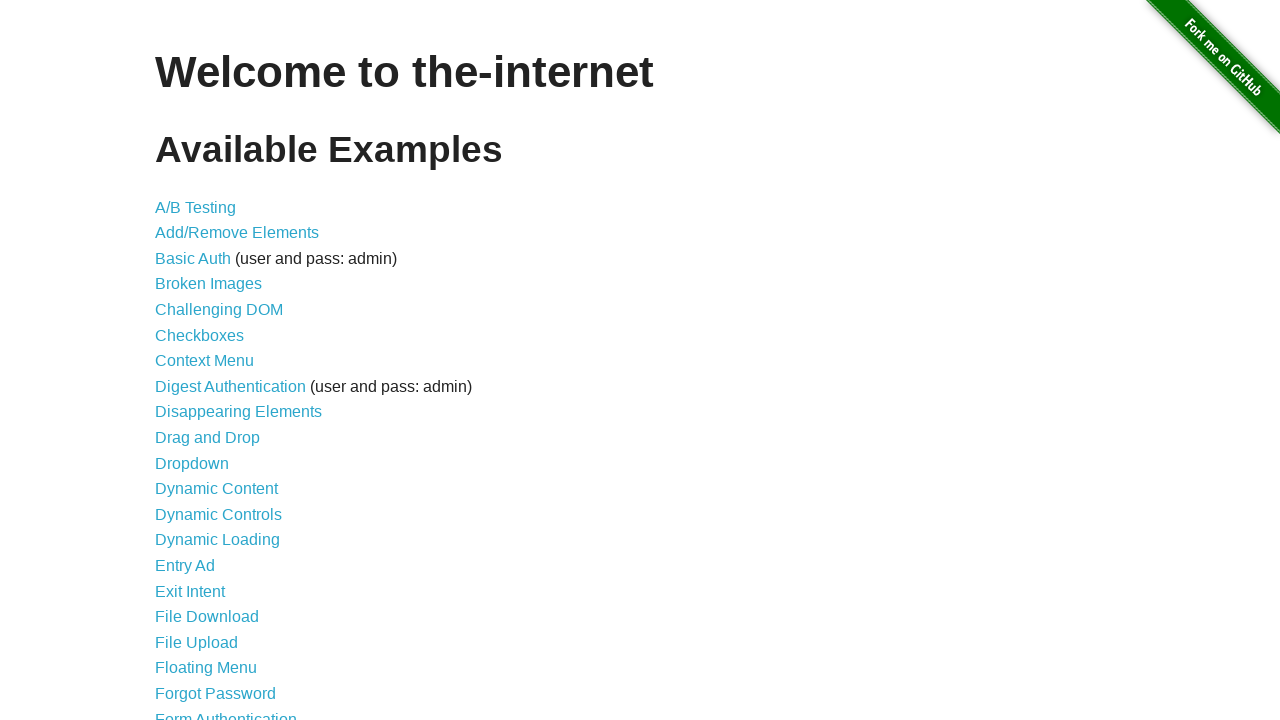

Clicked on the Checkboxes link at (200, 335) on text=Checkboxes
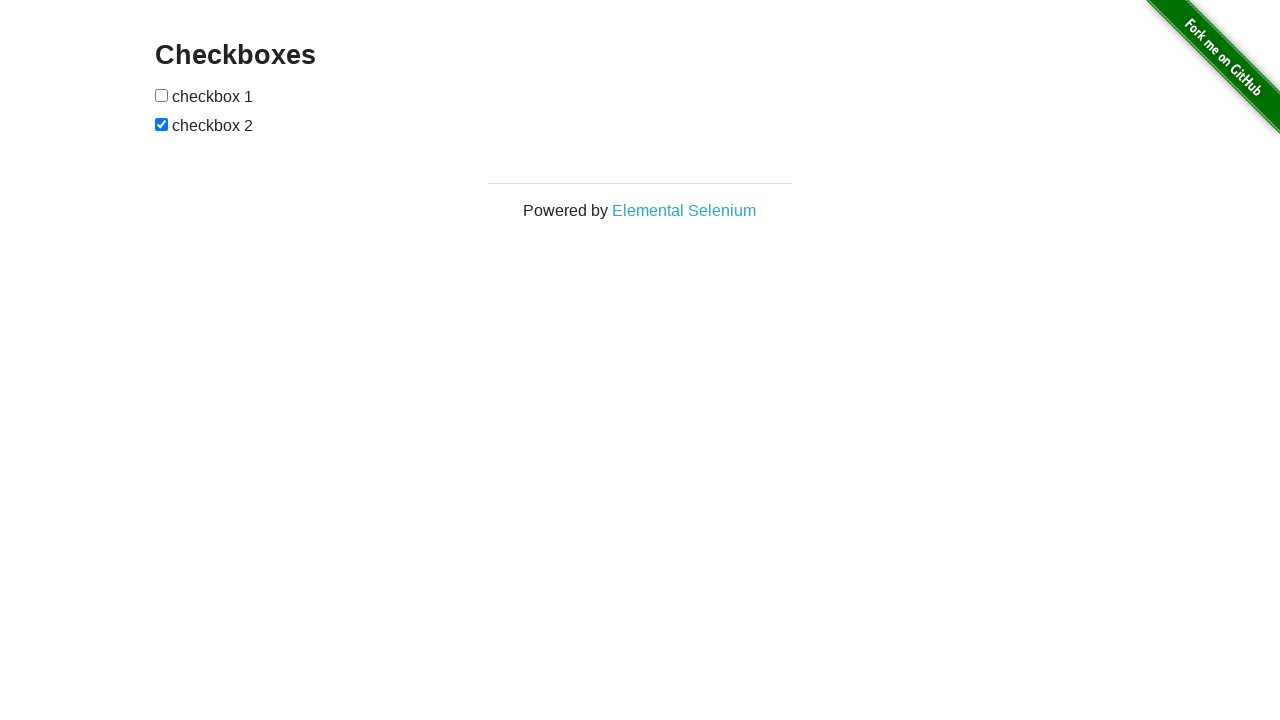

Located the second checkbox element
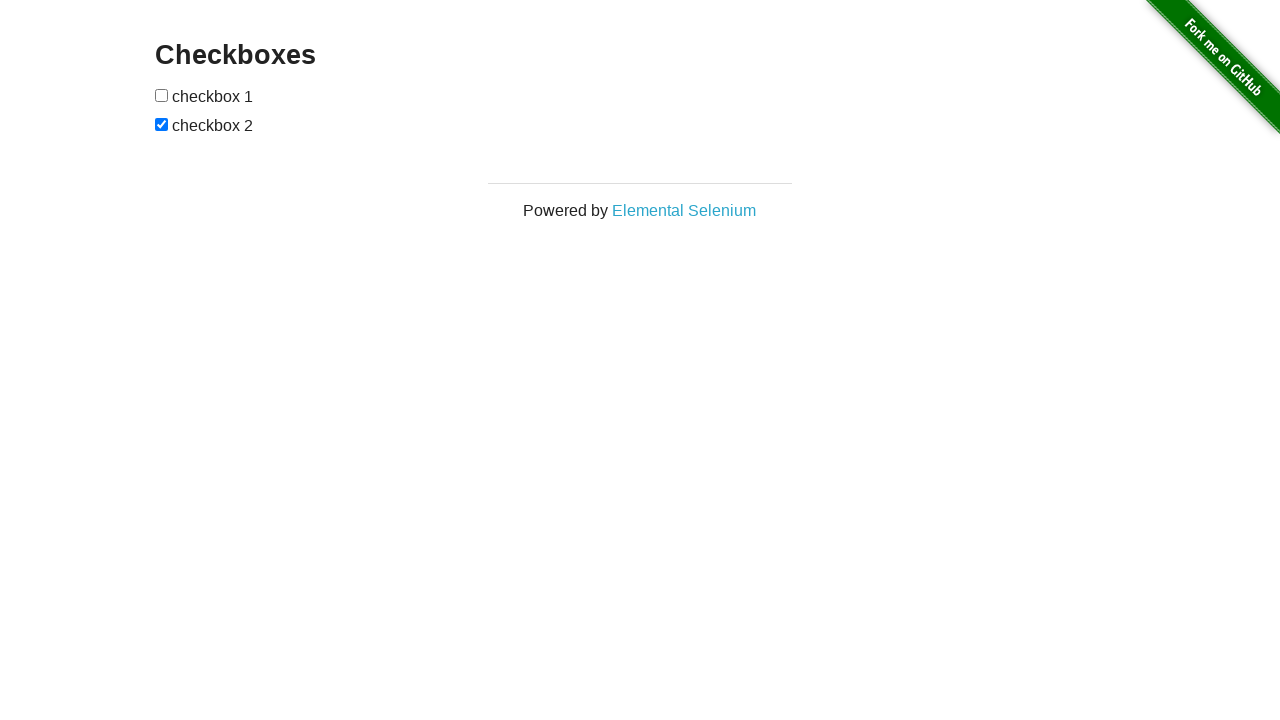

Clicked the second checkbox to uncheck it at (162, 124) on xpath=//input >> nth=1
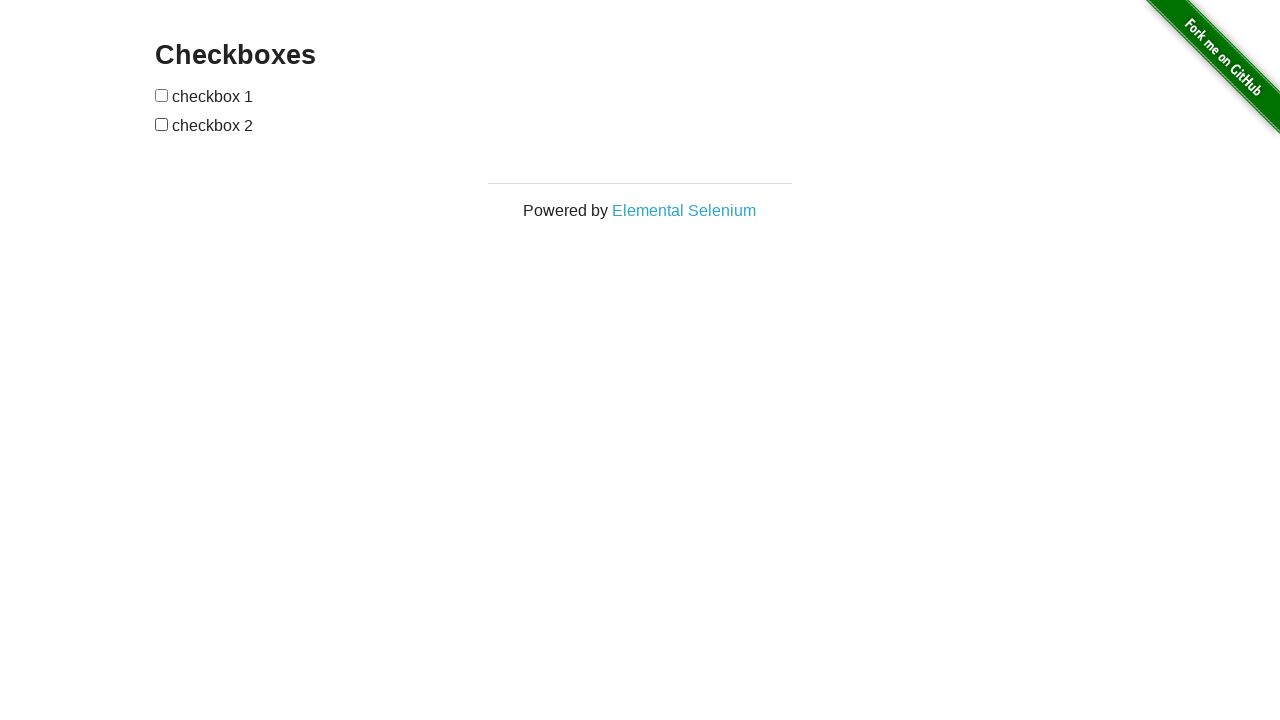

Verified that second checkbox is now unchecked
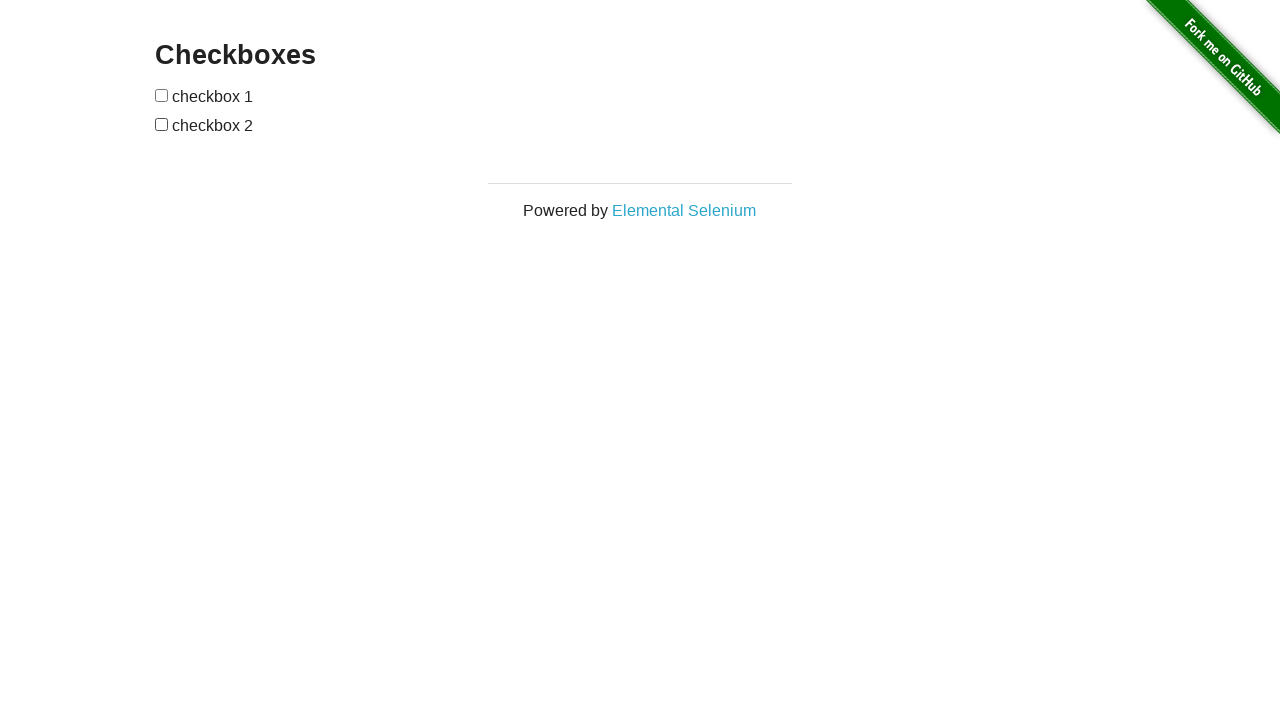

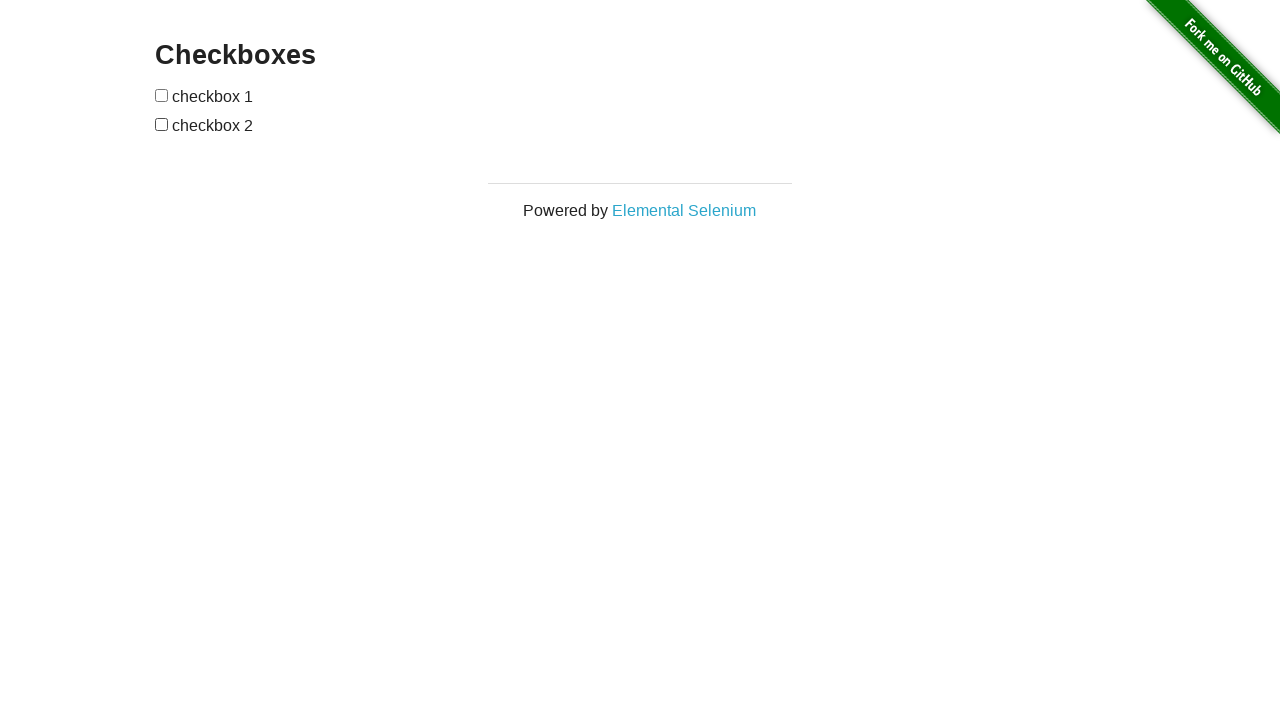